Tests browser confirm dialog handling by triggering a confirm and accepting it.

Starting URL: https://testpages.eviltester.com/styled/alerts/alert-test.html

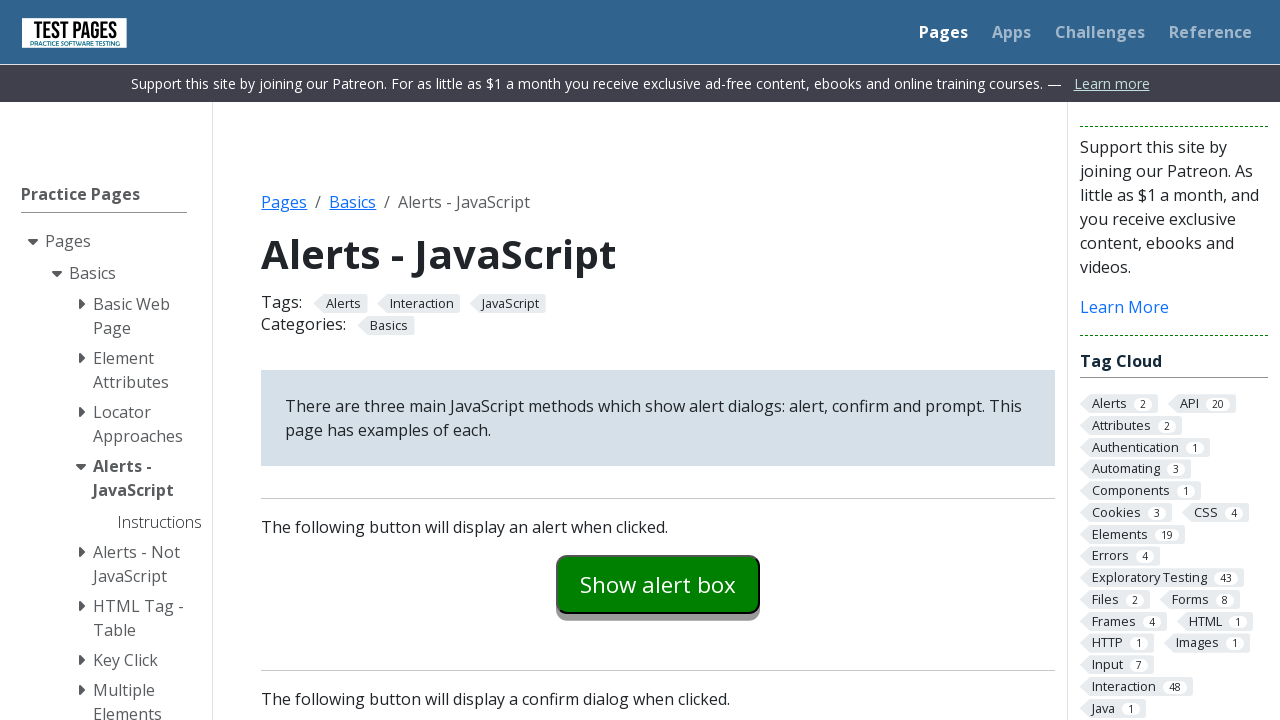

Set up dialog handler to accept confirm dialogs
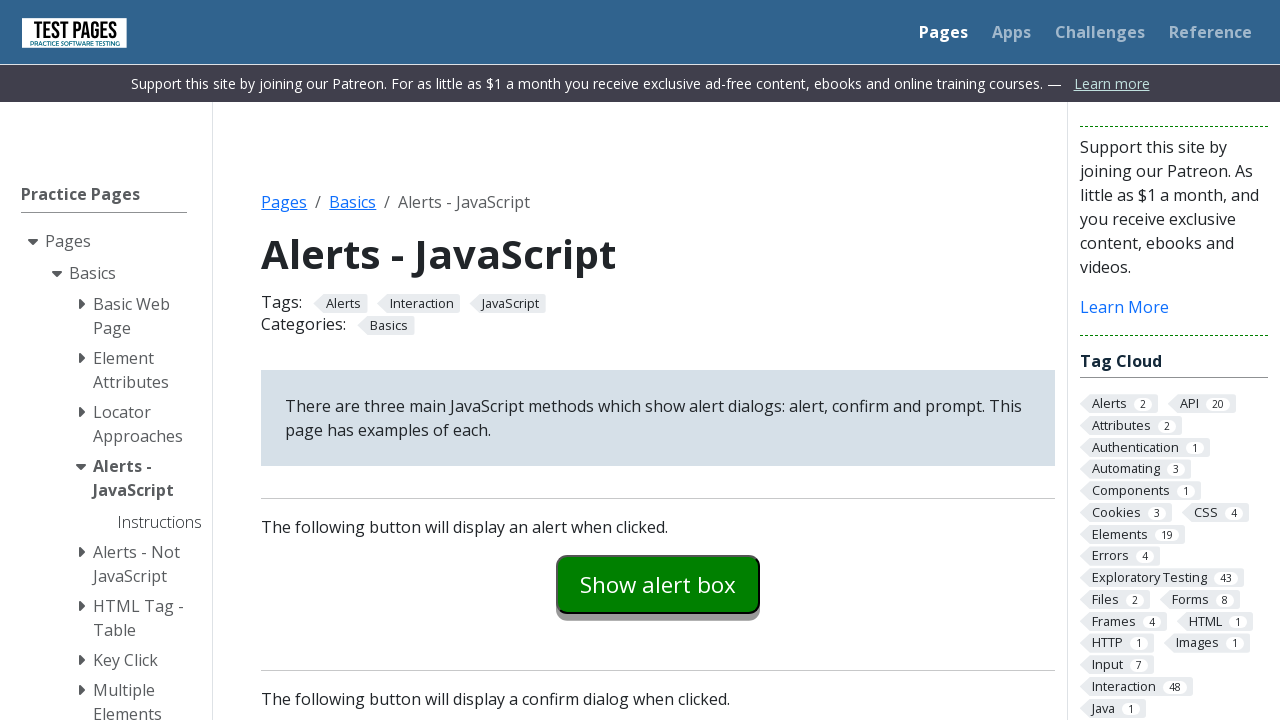

Clicked confirm button to trigger confirm dialog at (658, 360) on #confirmexample
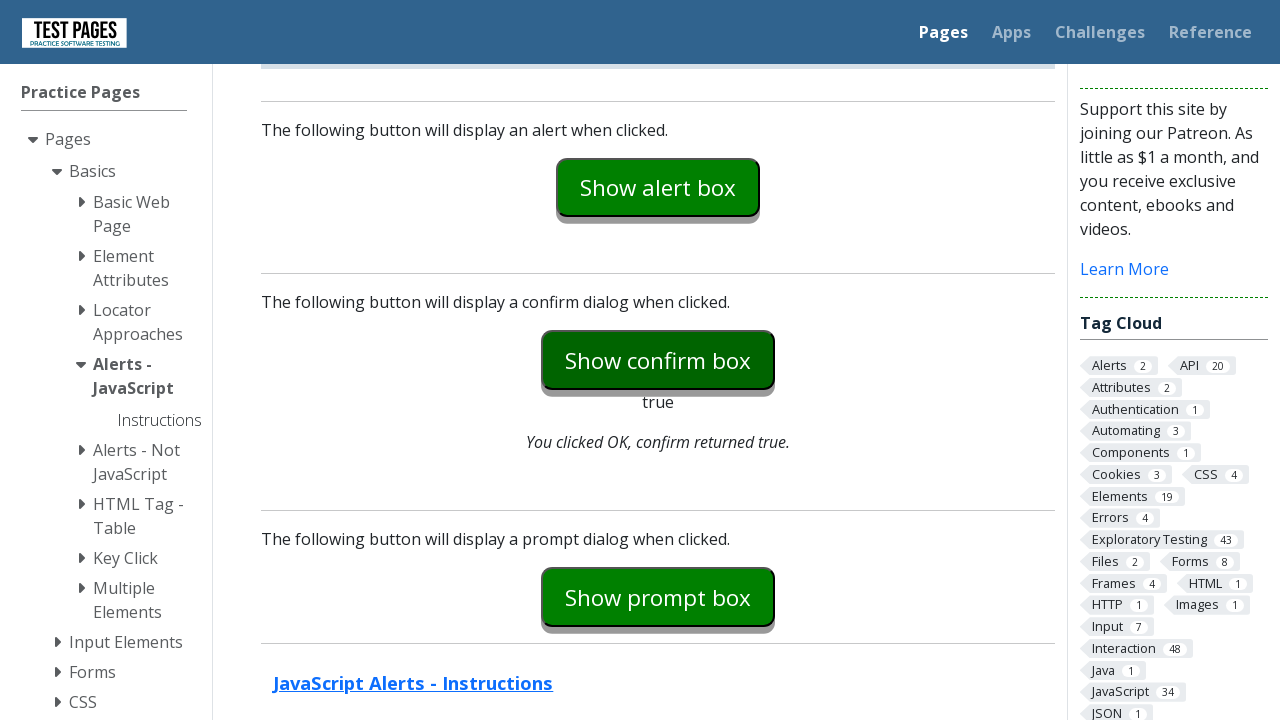

Verified confirmation accepted - explanation text appeared
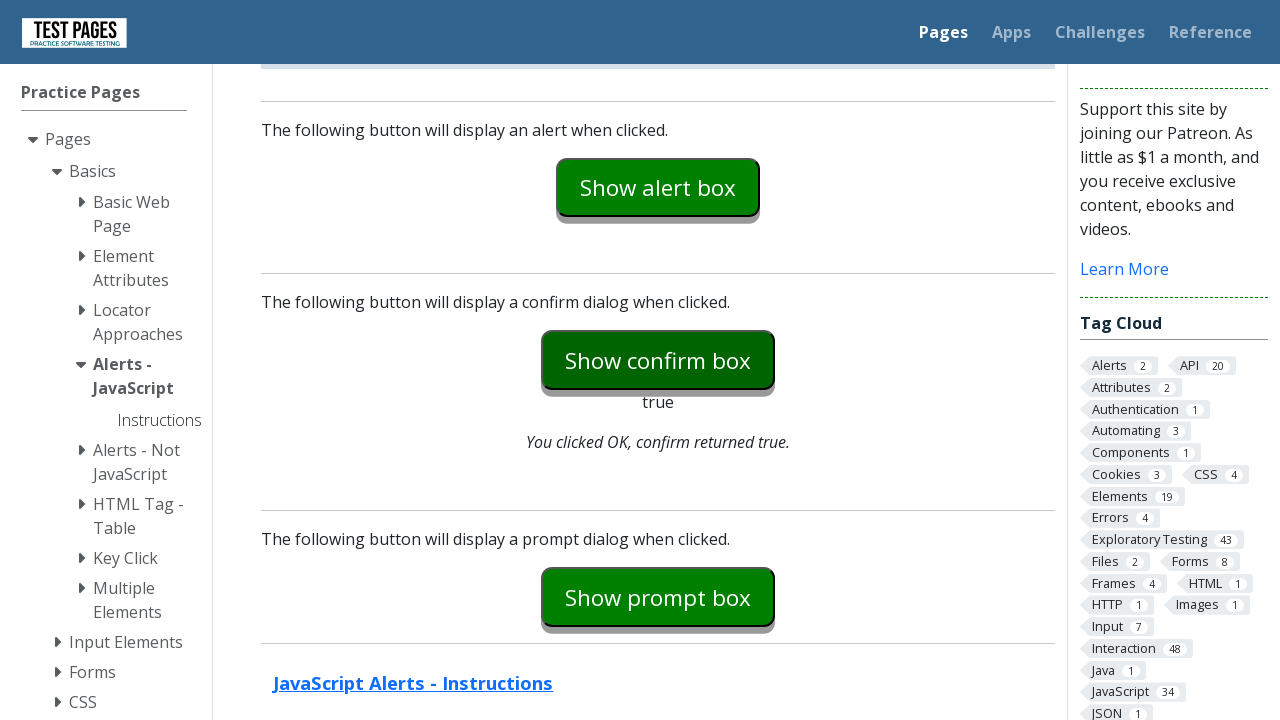

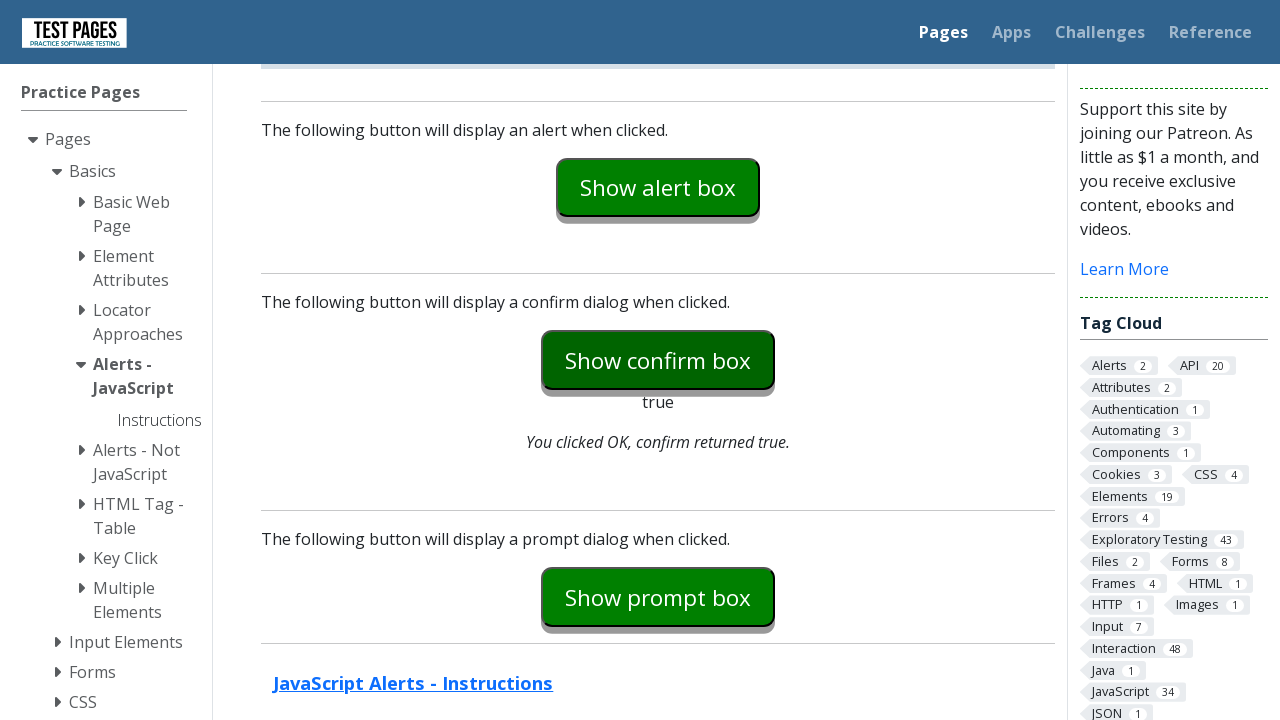